Solves a math captcha by extracting a value from an image attribute, calculating the result, filling the answer field, selecting checkboxes, and submitting the form

Starting URL: http://suninjuly.github.io/get_attribute.html

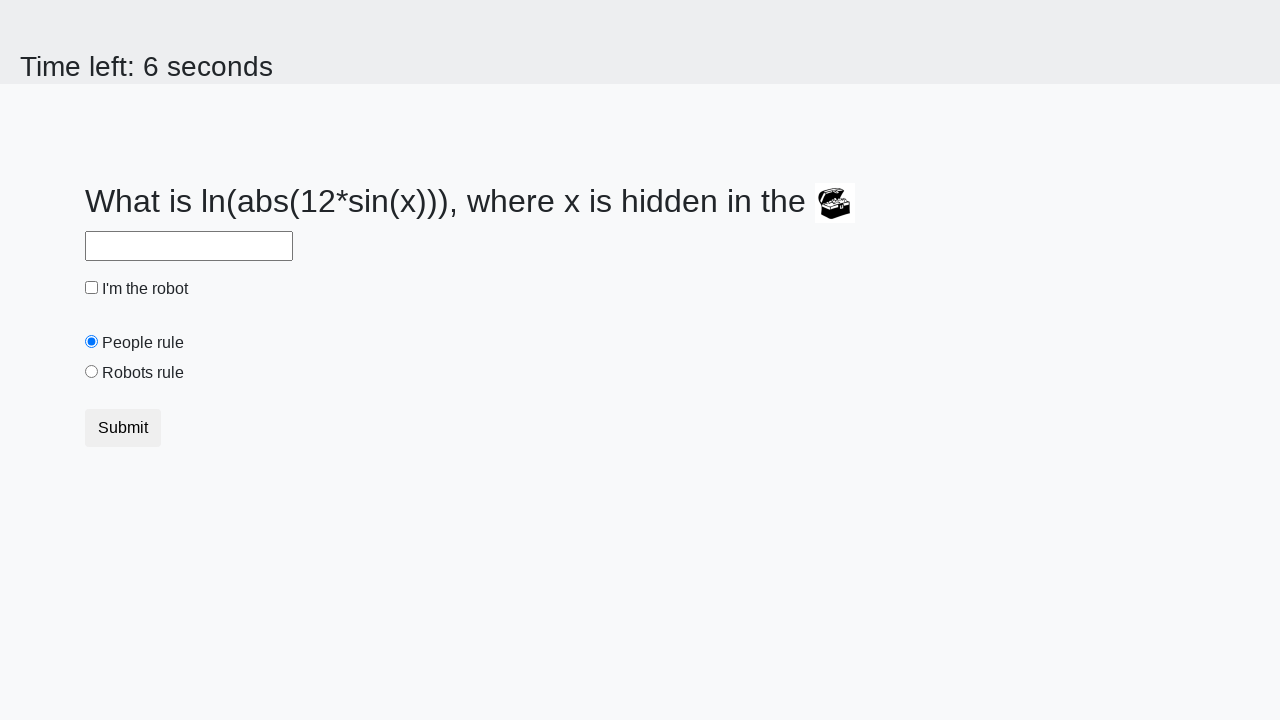

Extracted value from image attribute
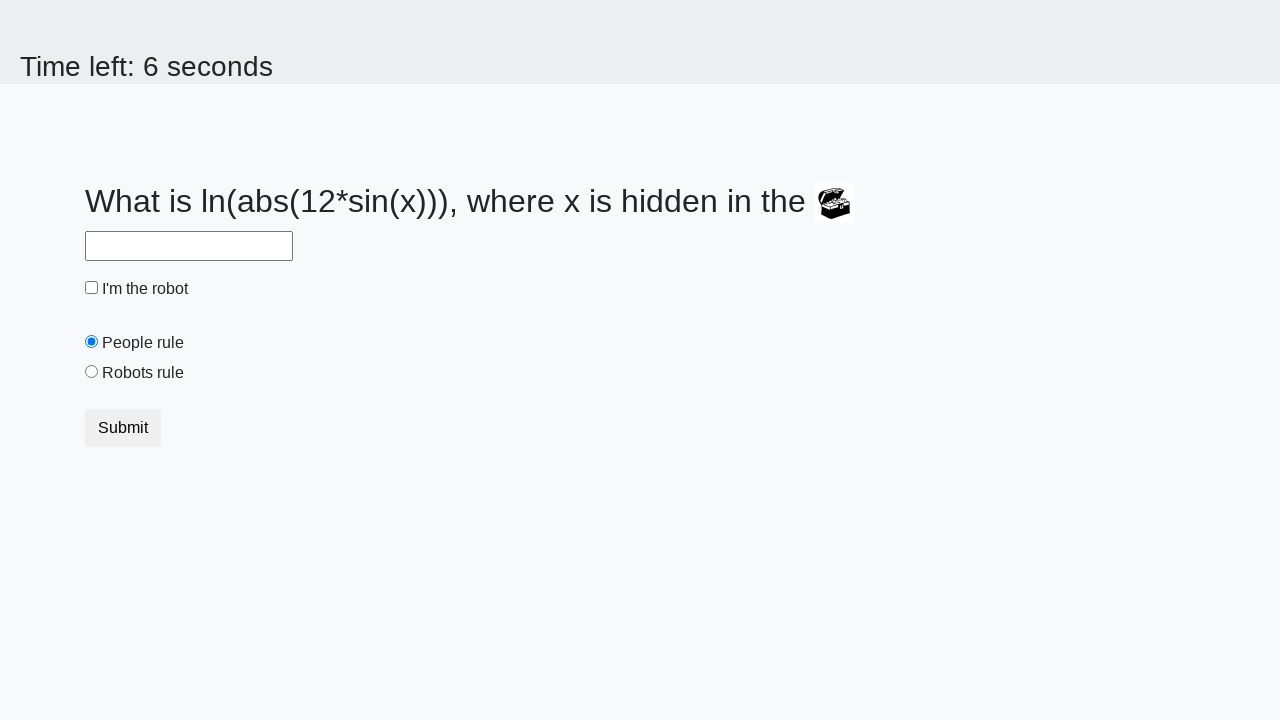

Filled answer field with calculated math result on #answer
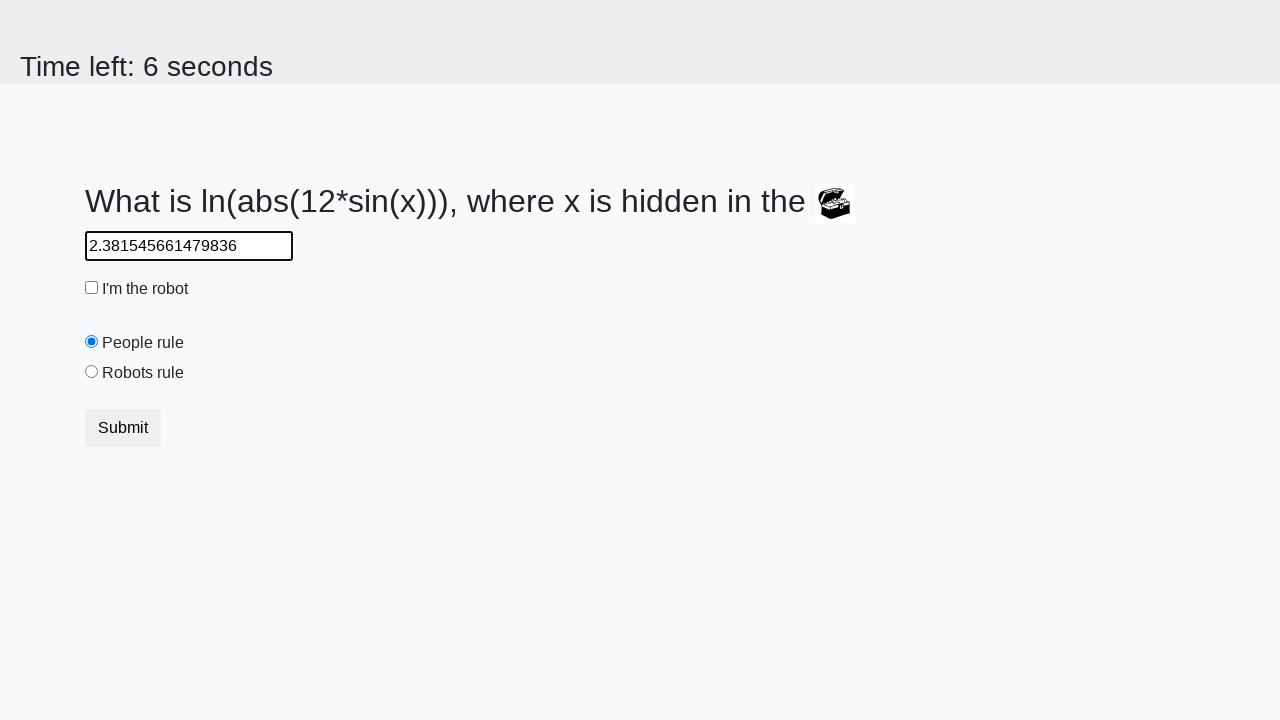

Clicked robot checkbox at (92, 288) on #robotCheckbox
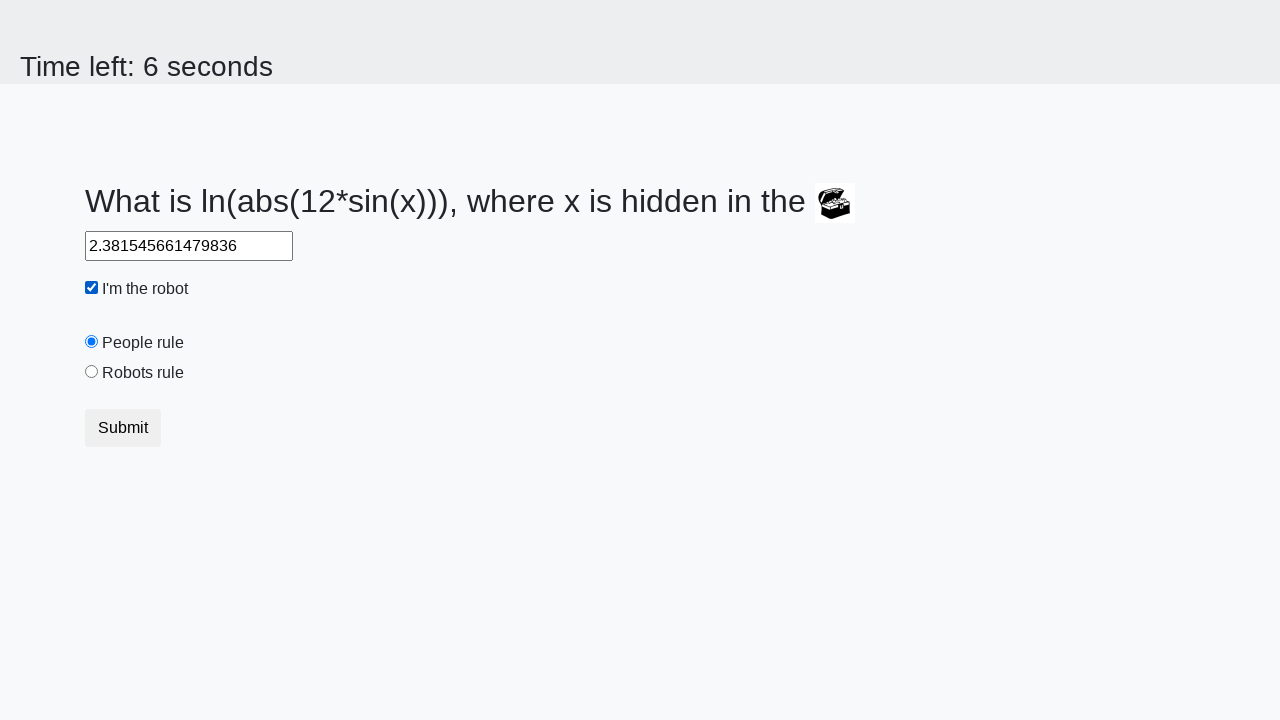

Clicked robots rule radio button at (92, 372) on #robotsRule
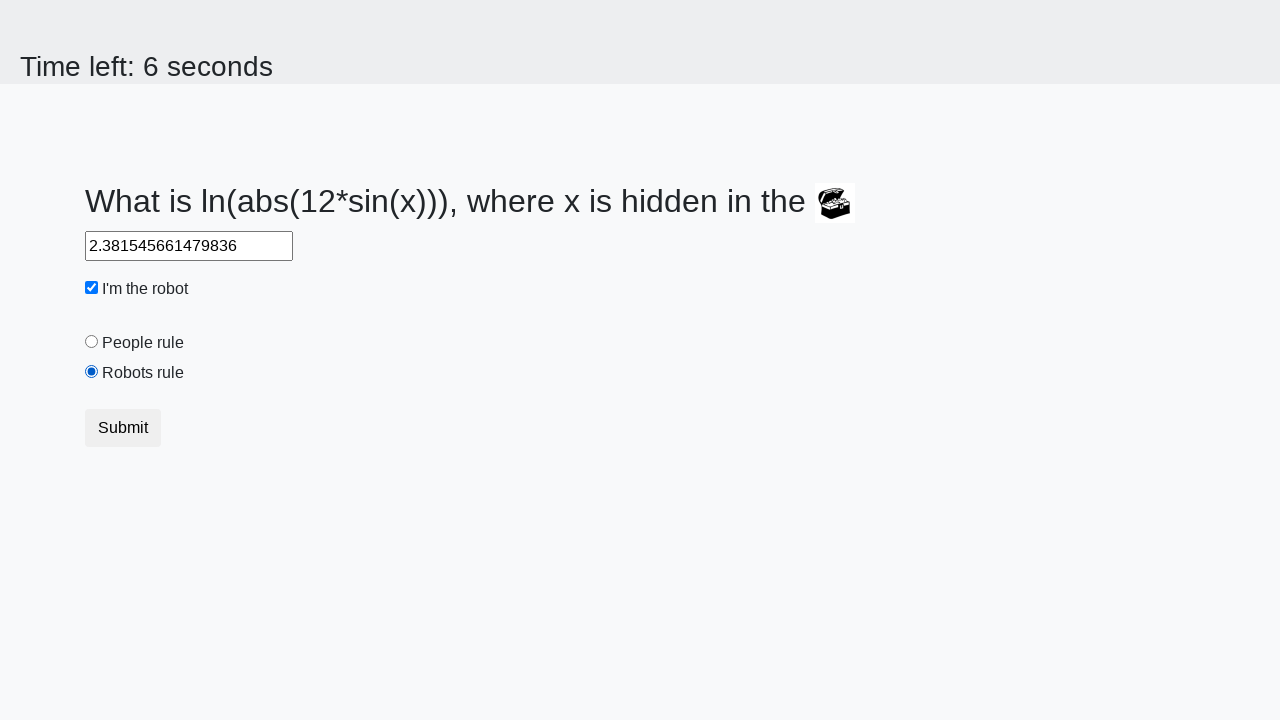

Submitted the form at (123, 428) on .btn.btn-default
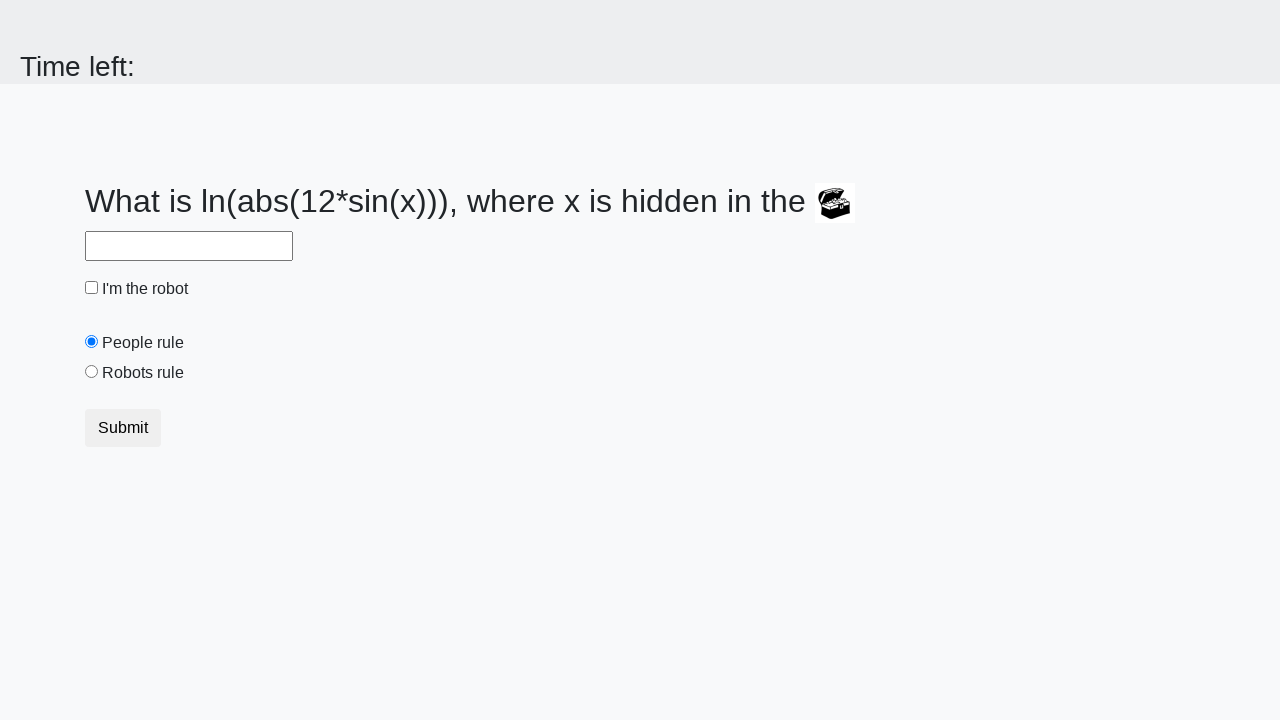

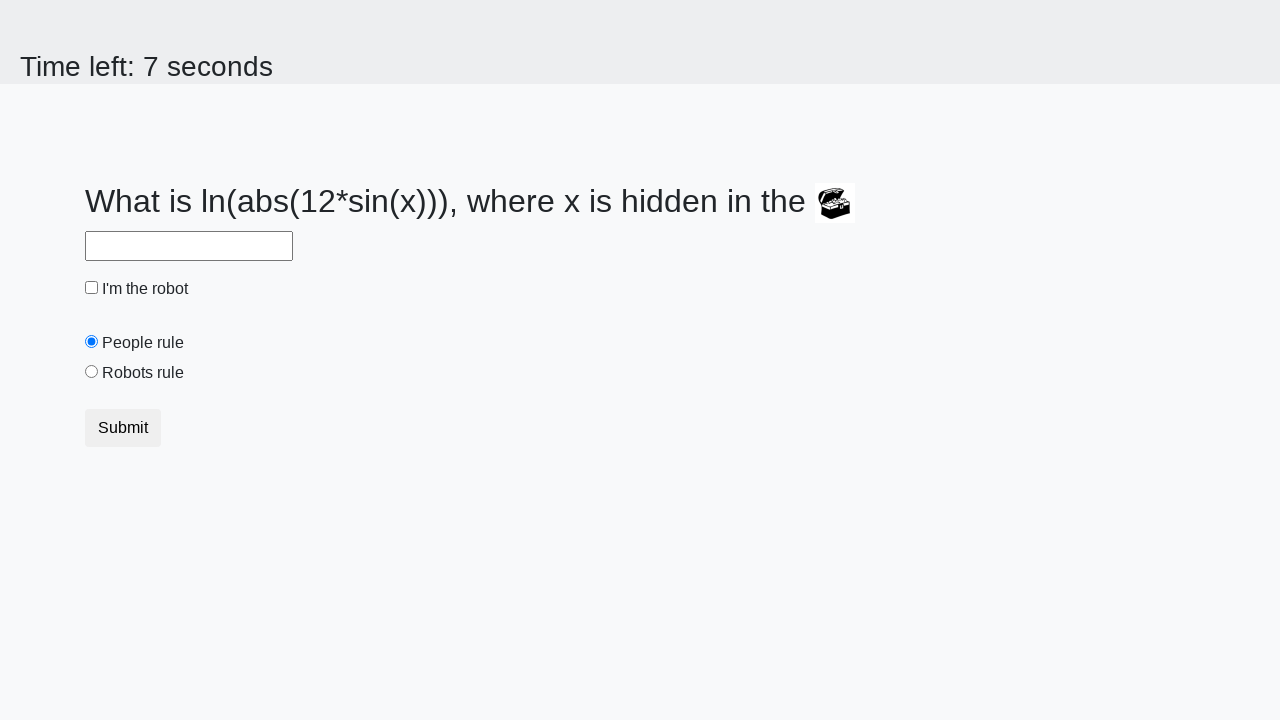